Tests editing a todo item by double-clicking, changing text, and pressing Enter

Starting URL: https://demo.playwright.dev/todomvc

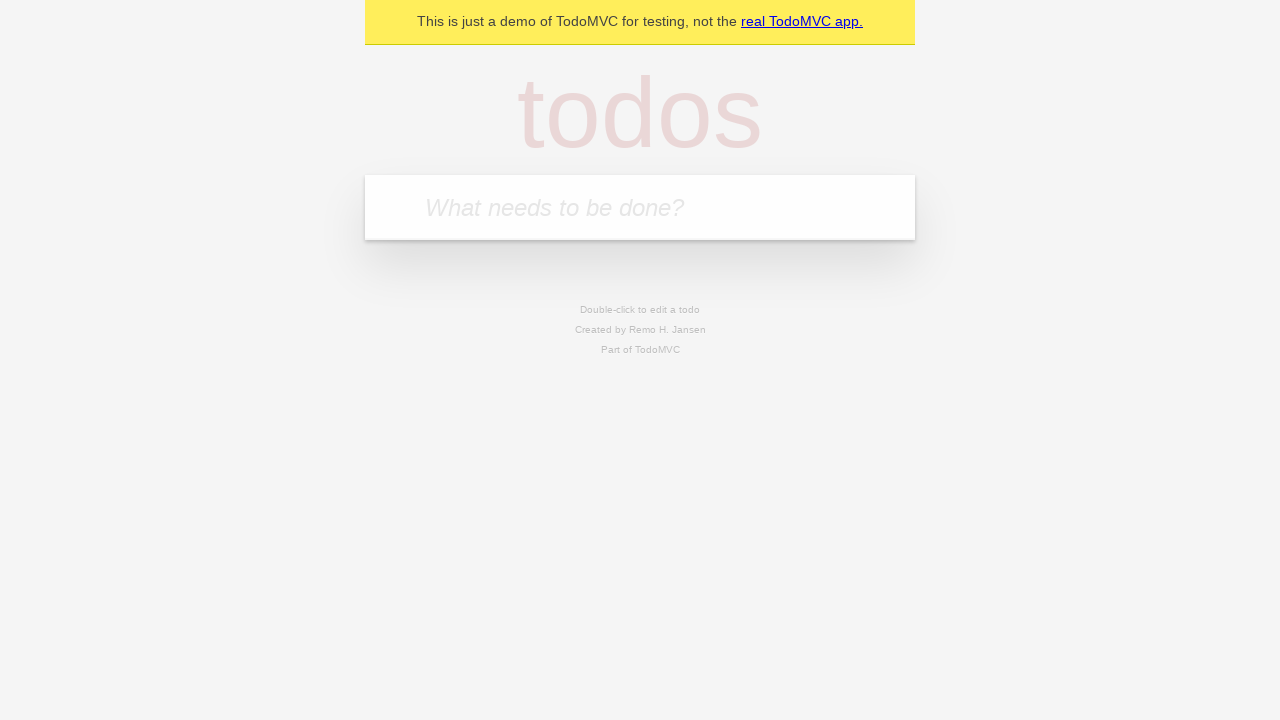

Filled new todo input with 'buy some cheese' on .new-todo
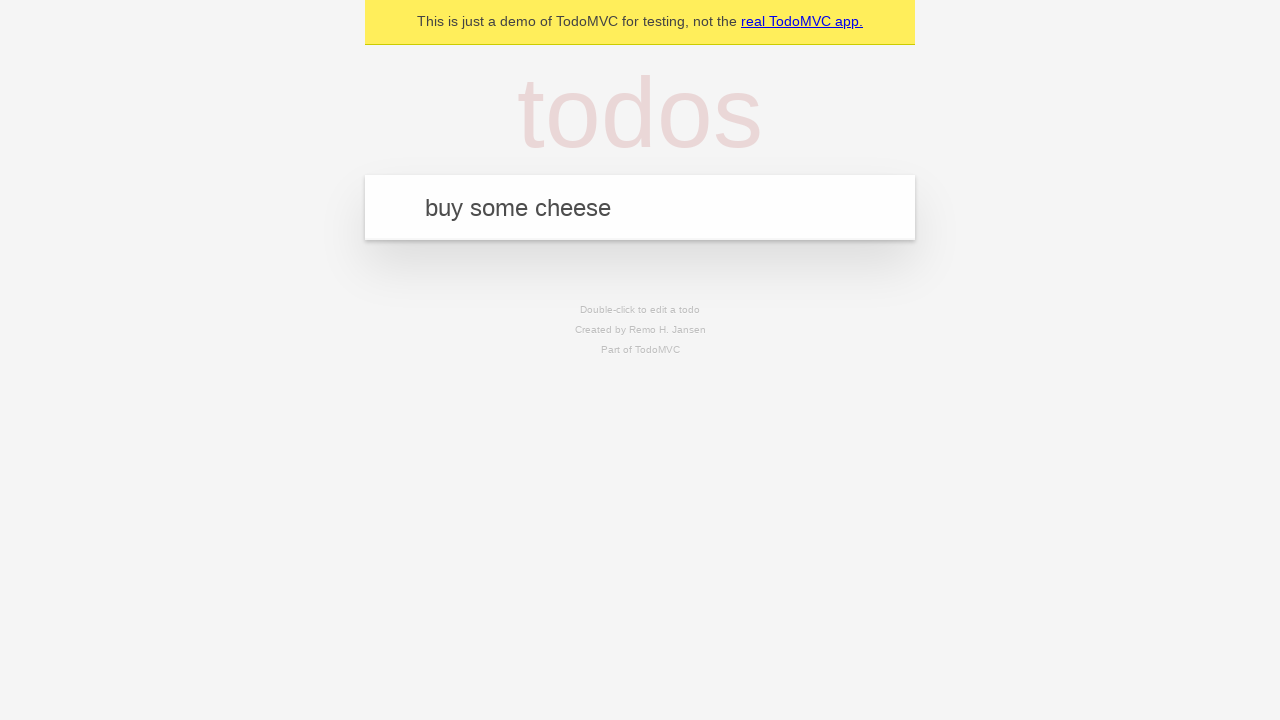

Pressed Enter to create first todo item on .new-todo
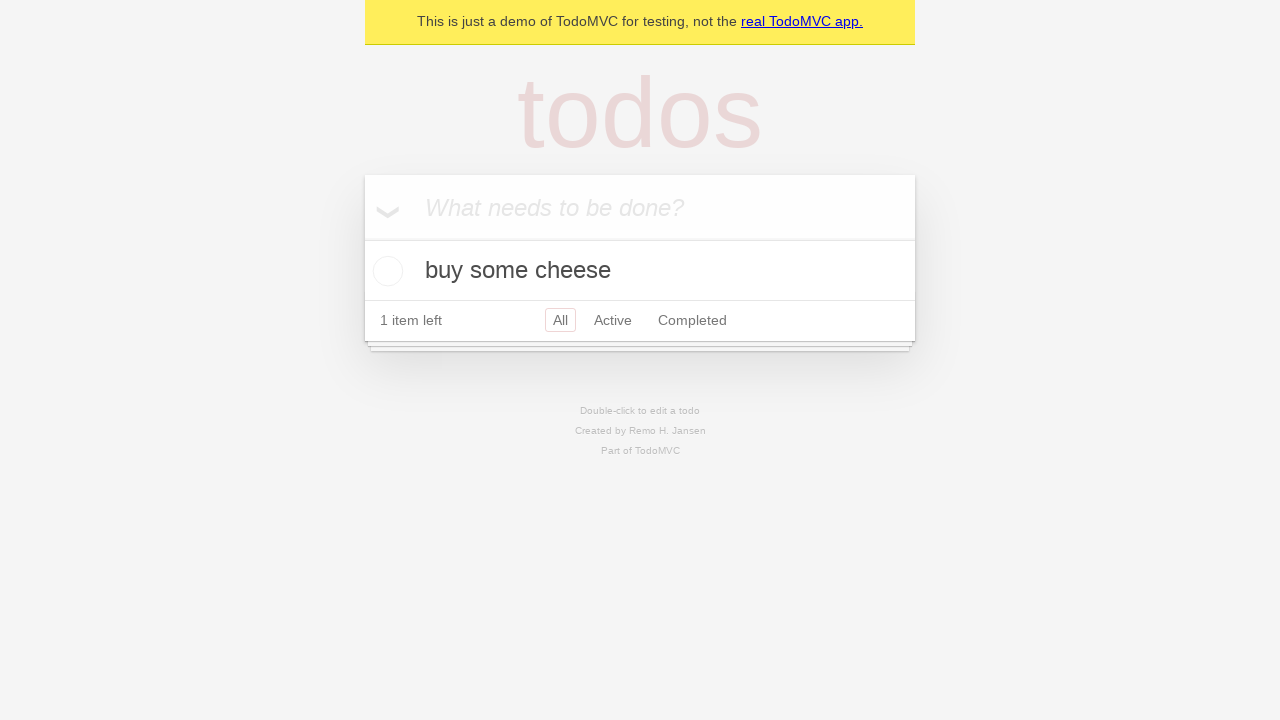

Filled new todo input with 'feed the cat' on .new-todo
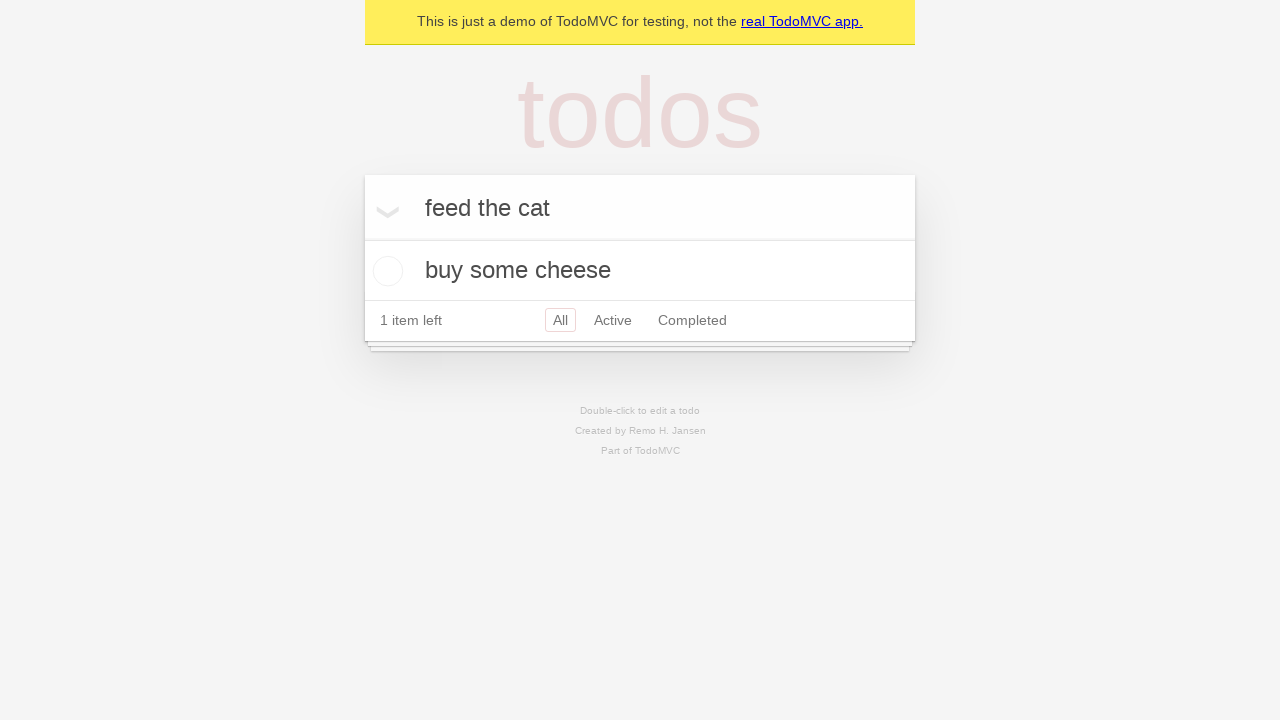

Pressed Enter to create second todo item on .new-todo
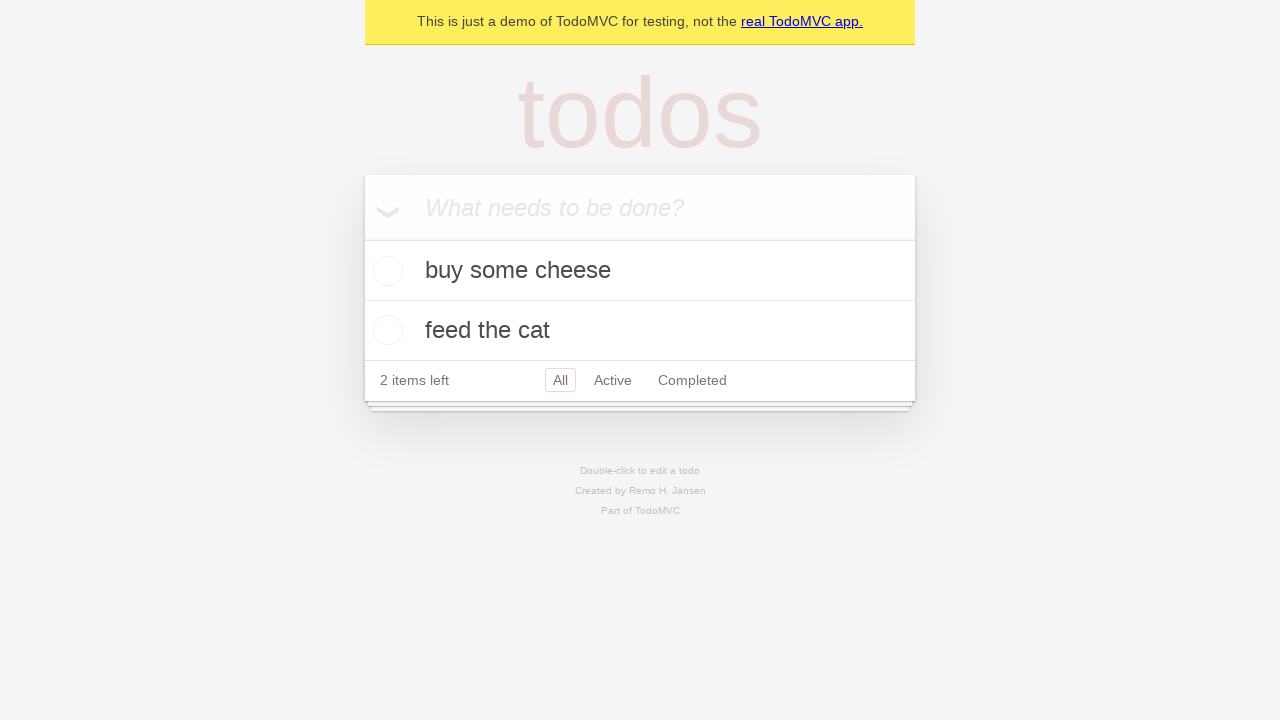

Filled new todo input with 'book a doctors appointment' on .new-todo
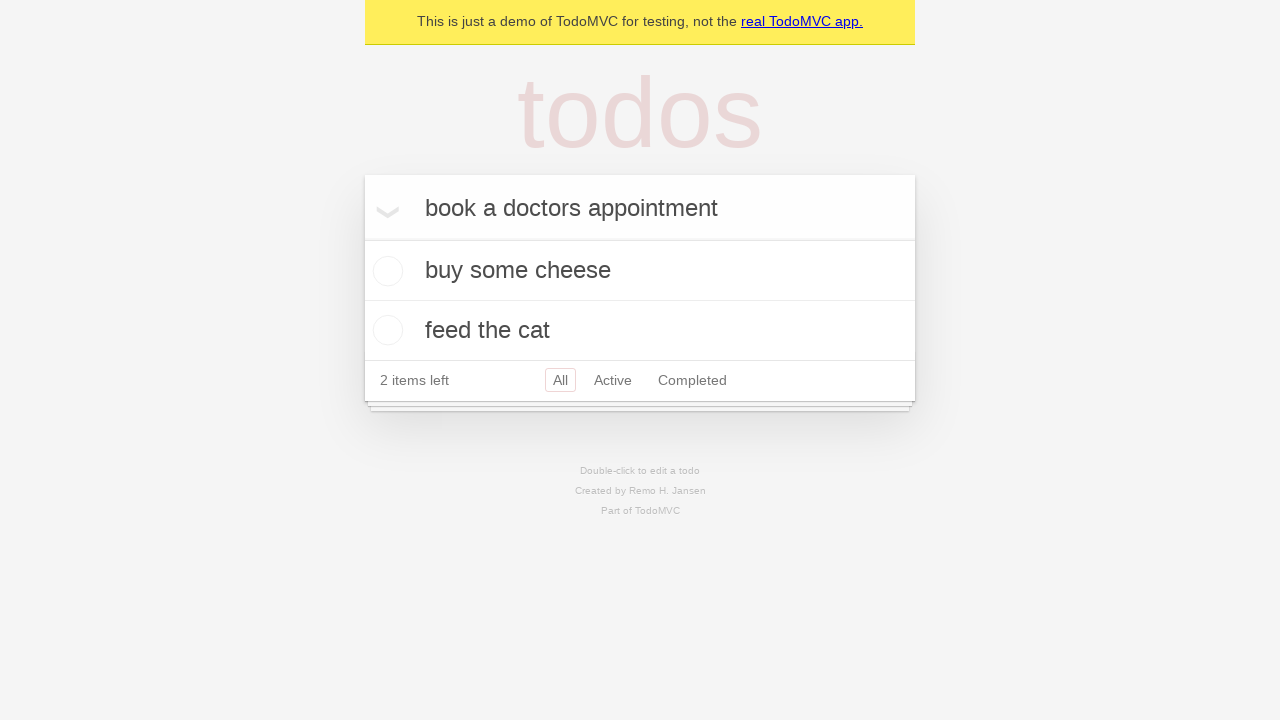

Pressed Enter to create third todo item on .new-todo
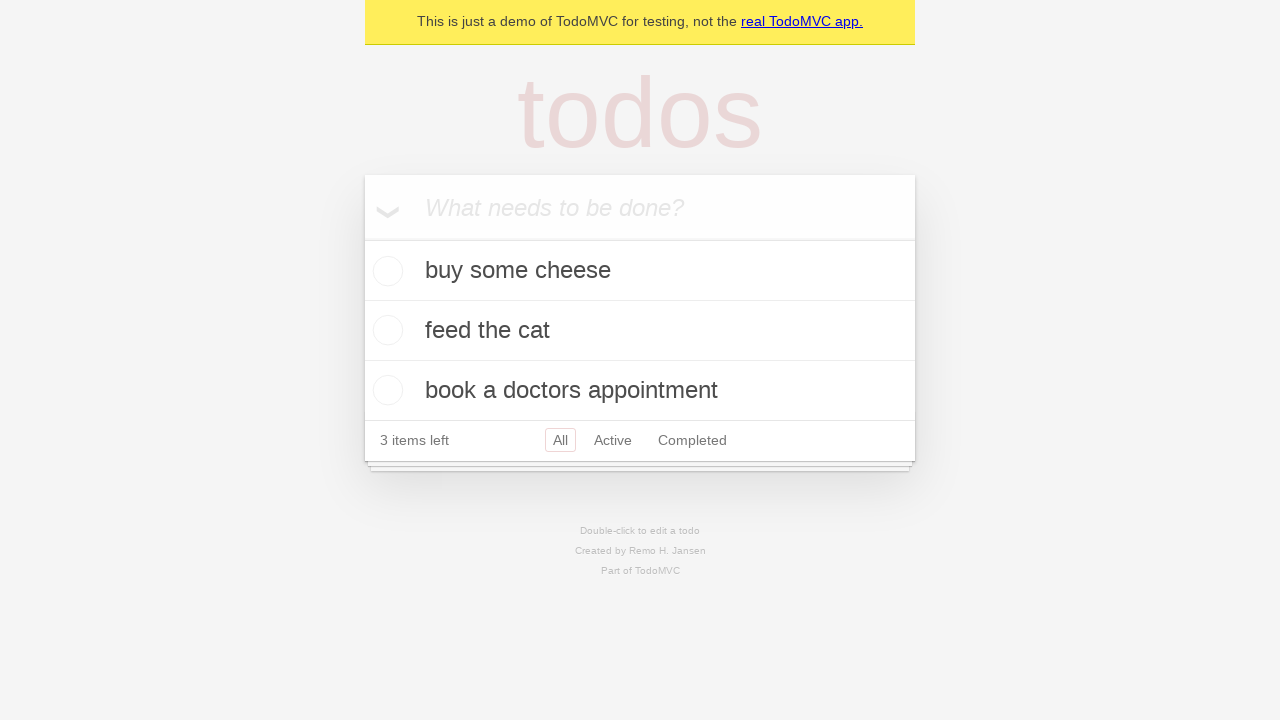

Waited for all three todo items to load
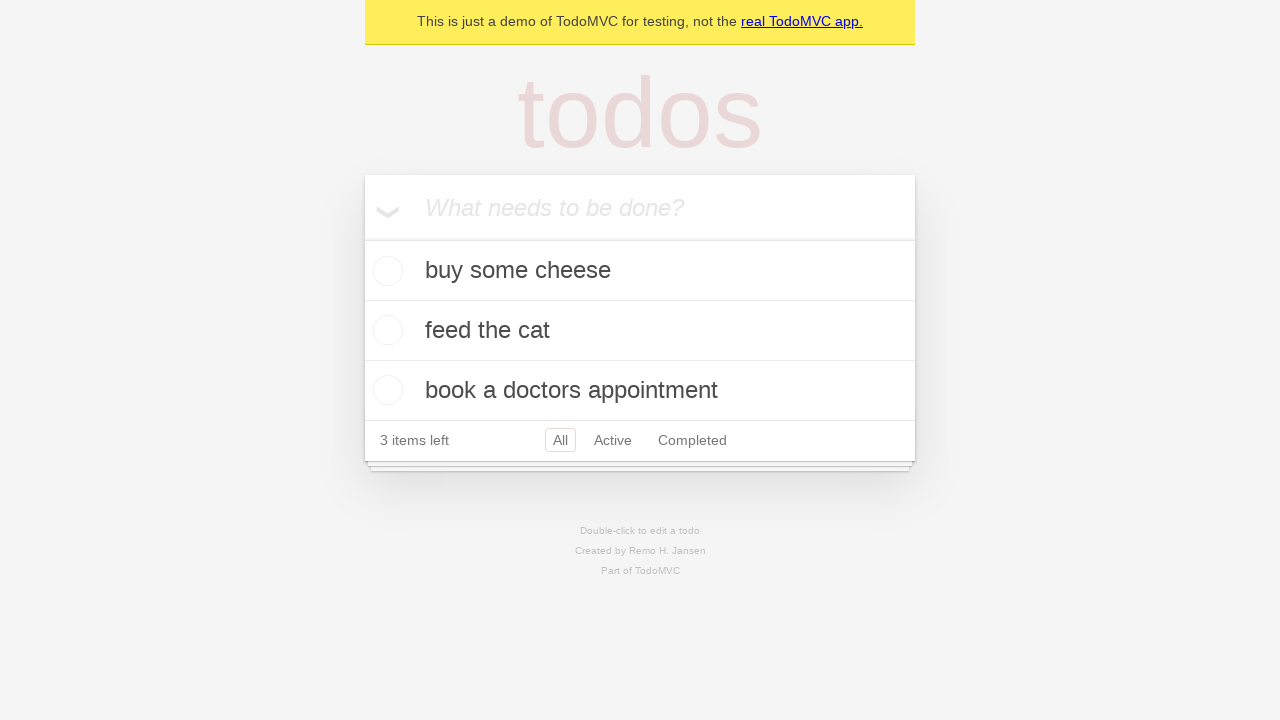

Double-clicked second todo item to enter edit mode at (640, 331) on .todo-list li >> nth=1
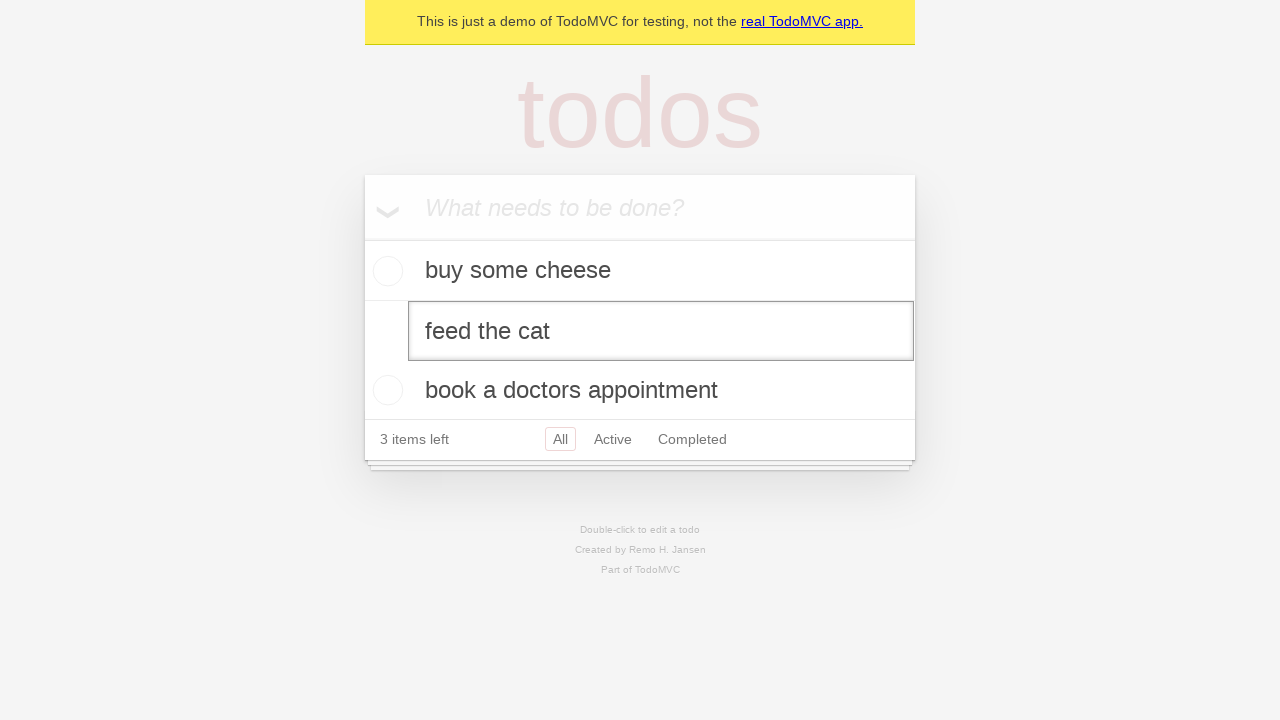

Changed todo text to 'buy some sausages' on .todo-list li >> nth=1 >> .edit
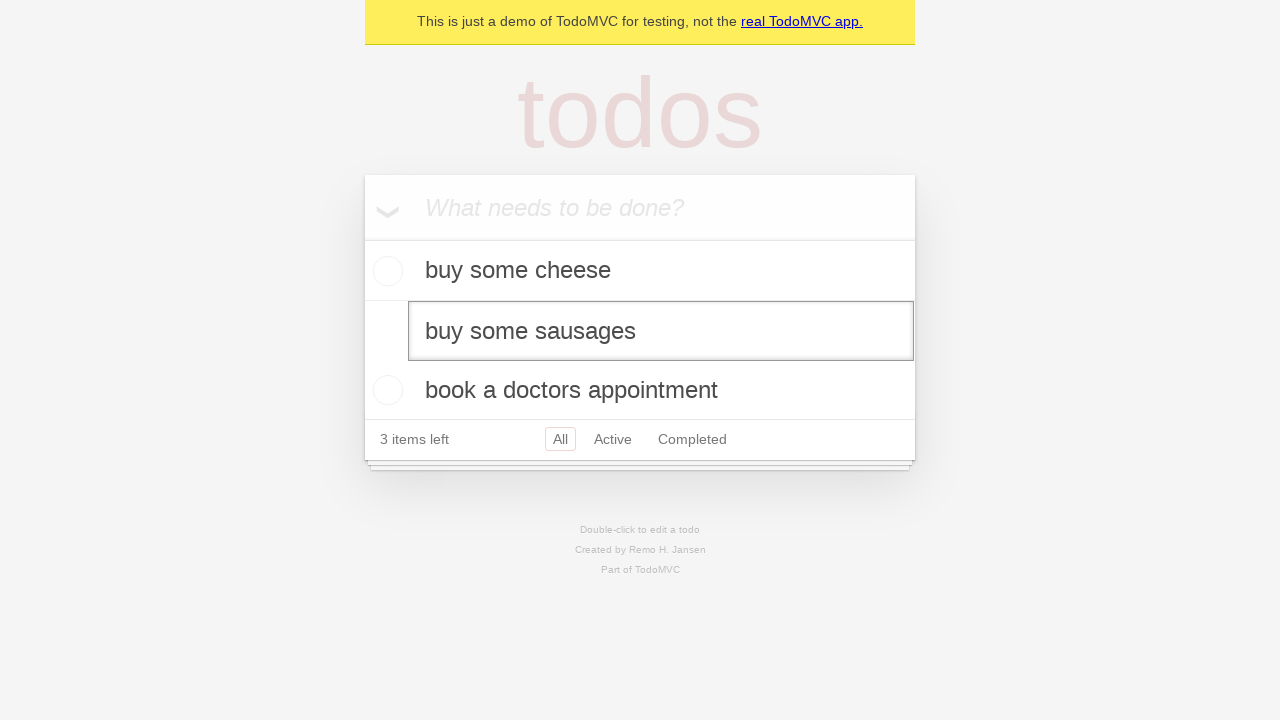

Pressed Enter to confirm the edited todo item on .todo-list li >> nth=1 >> .edit
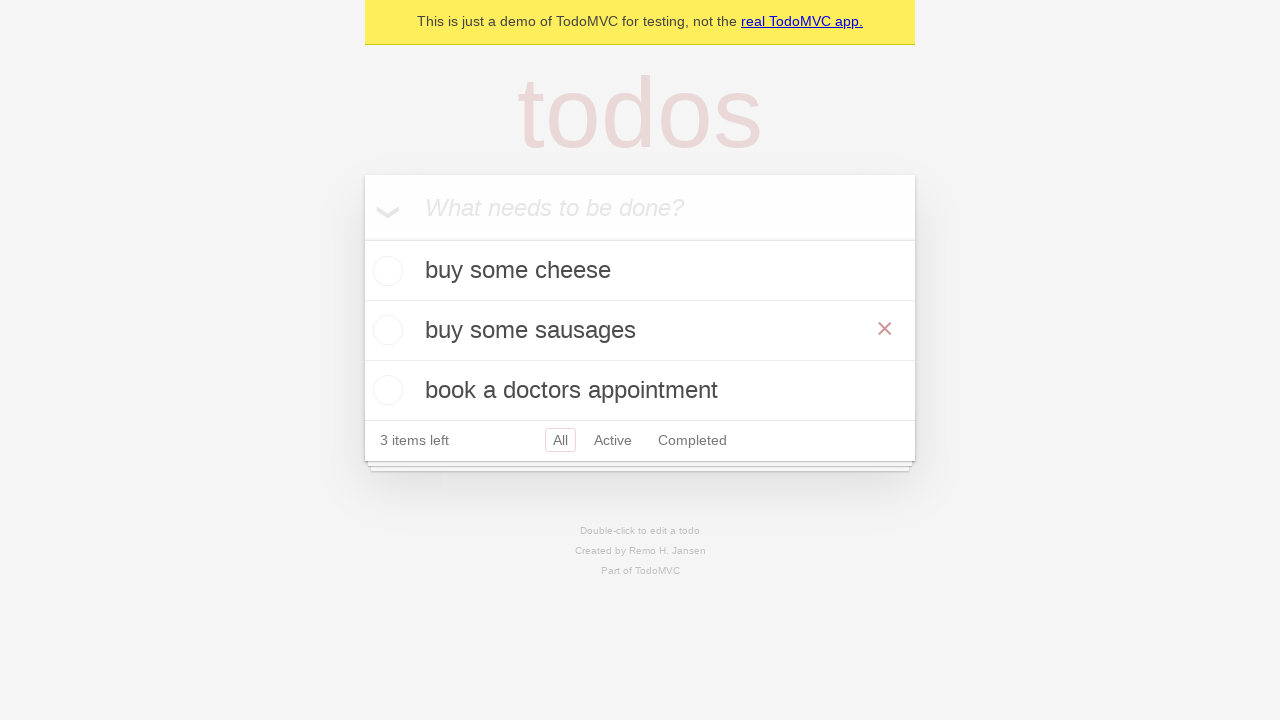

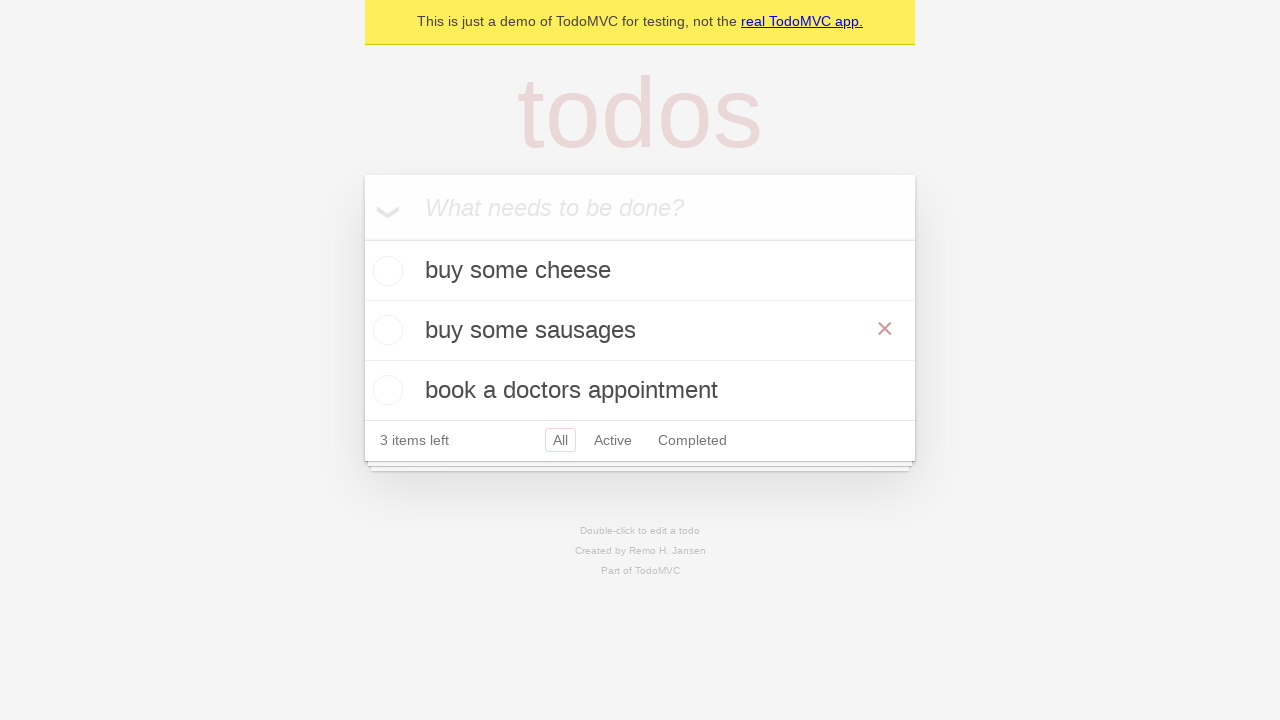